Navigates to Greet-A-Cat page and verifies the greeting message

Starting URL: https://cs1632.appspot.com/

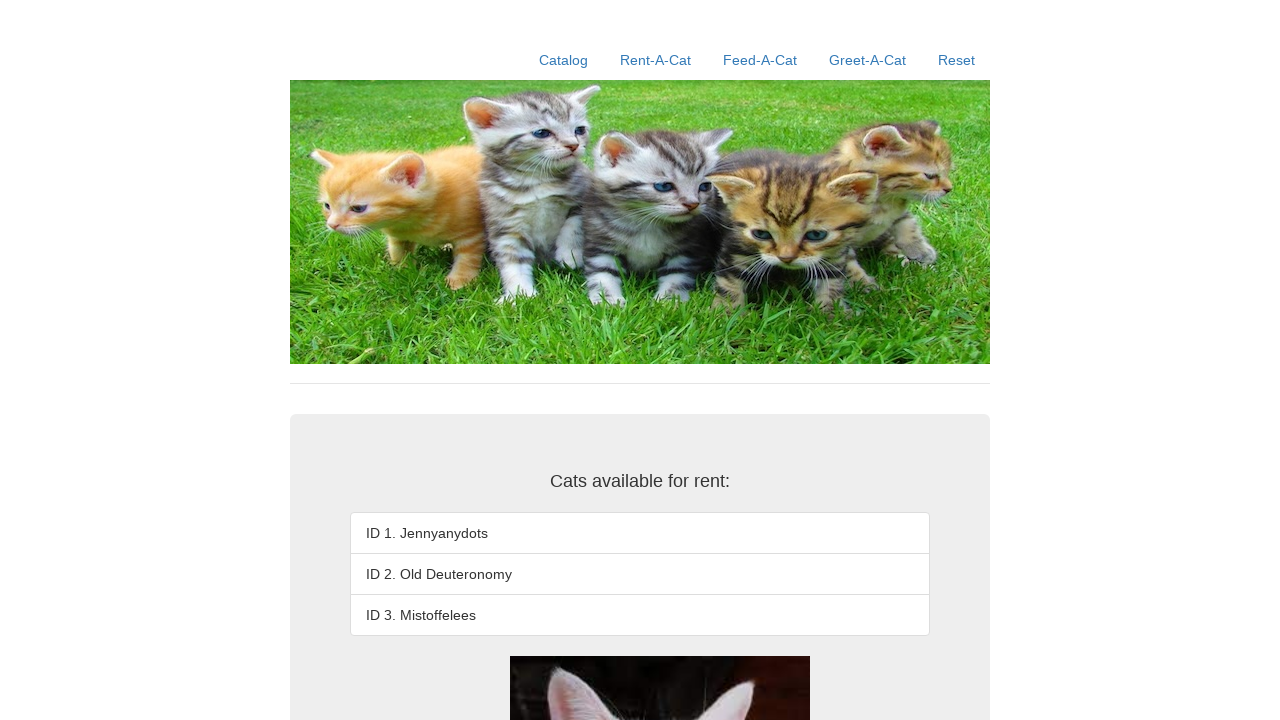

Set cookies for test initialization
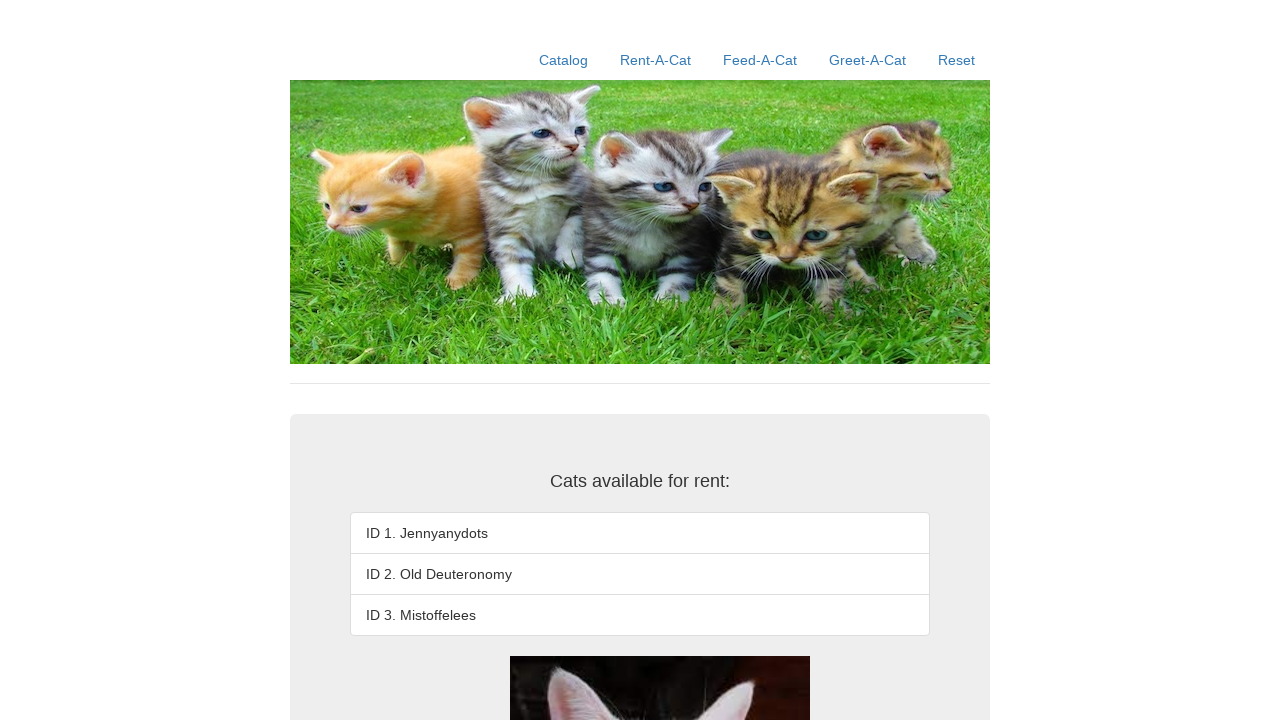

Clicked Greet-A-Cat link at (868, 60) on text=Greet-A-Cat
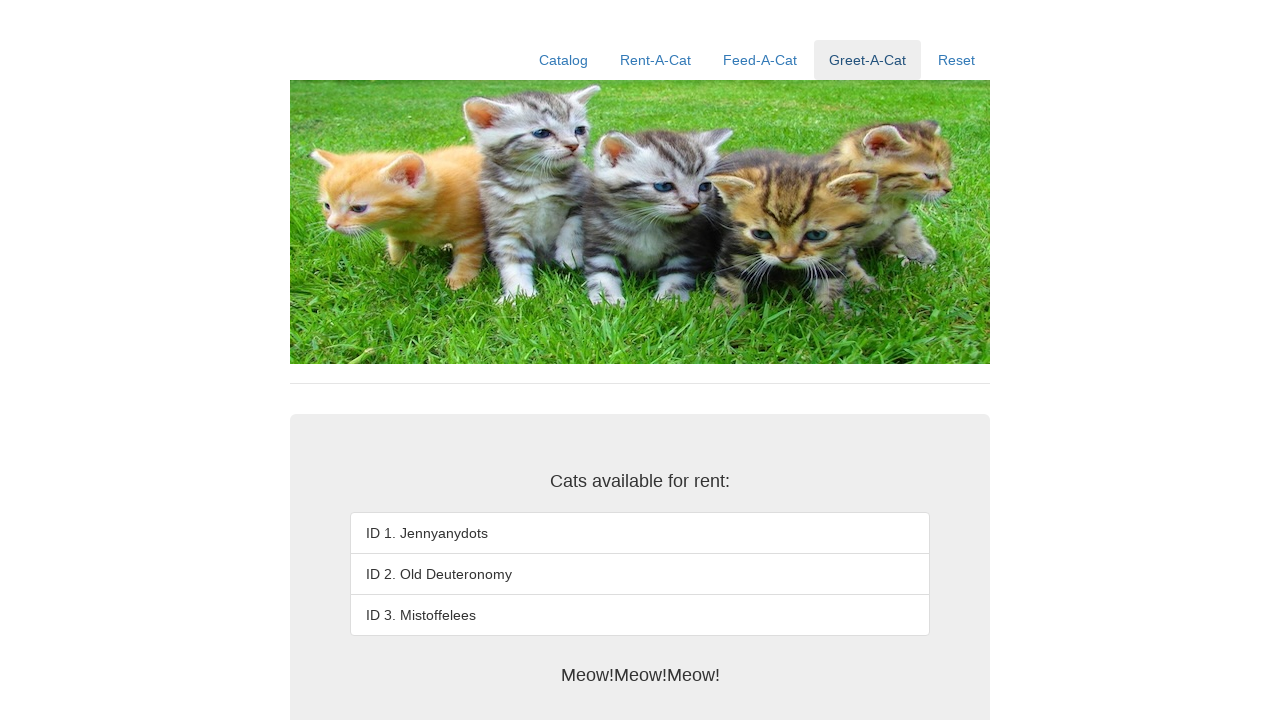

Verified greeting message displays 'Meow!Meow!Meow!'
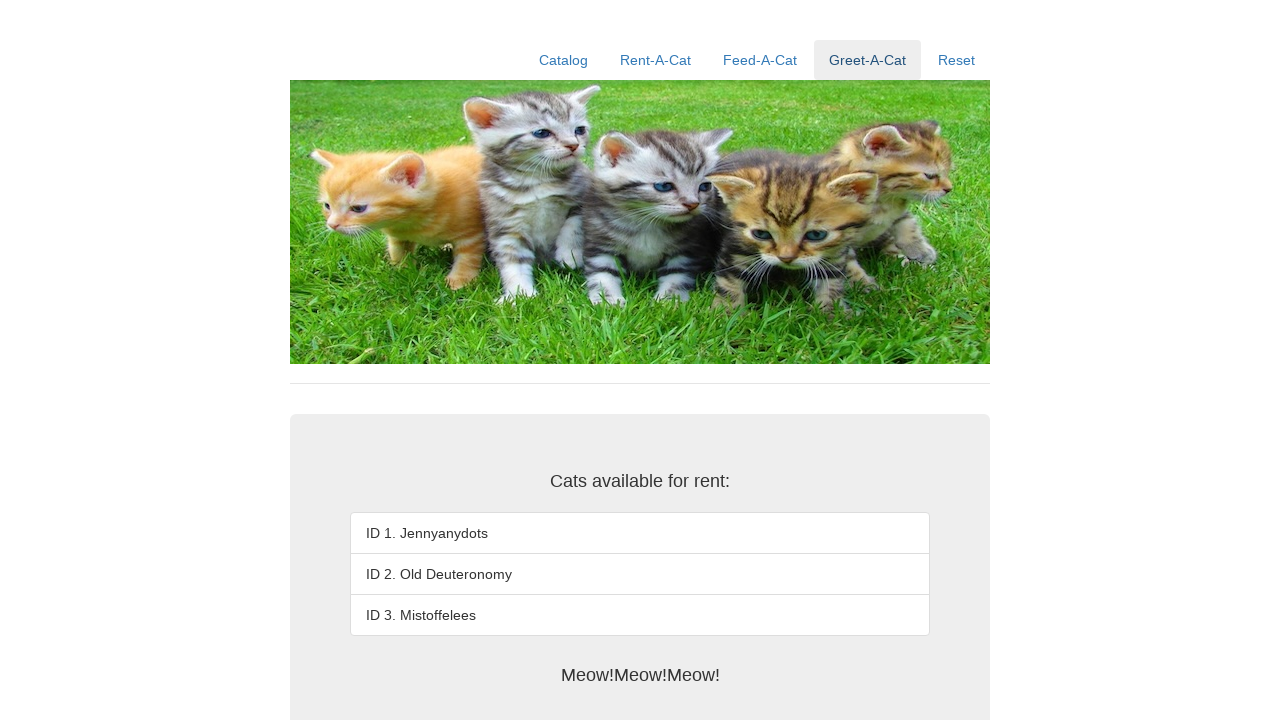

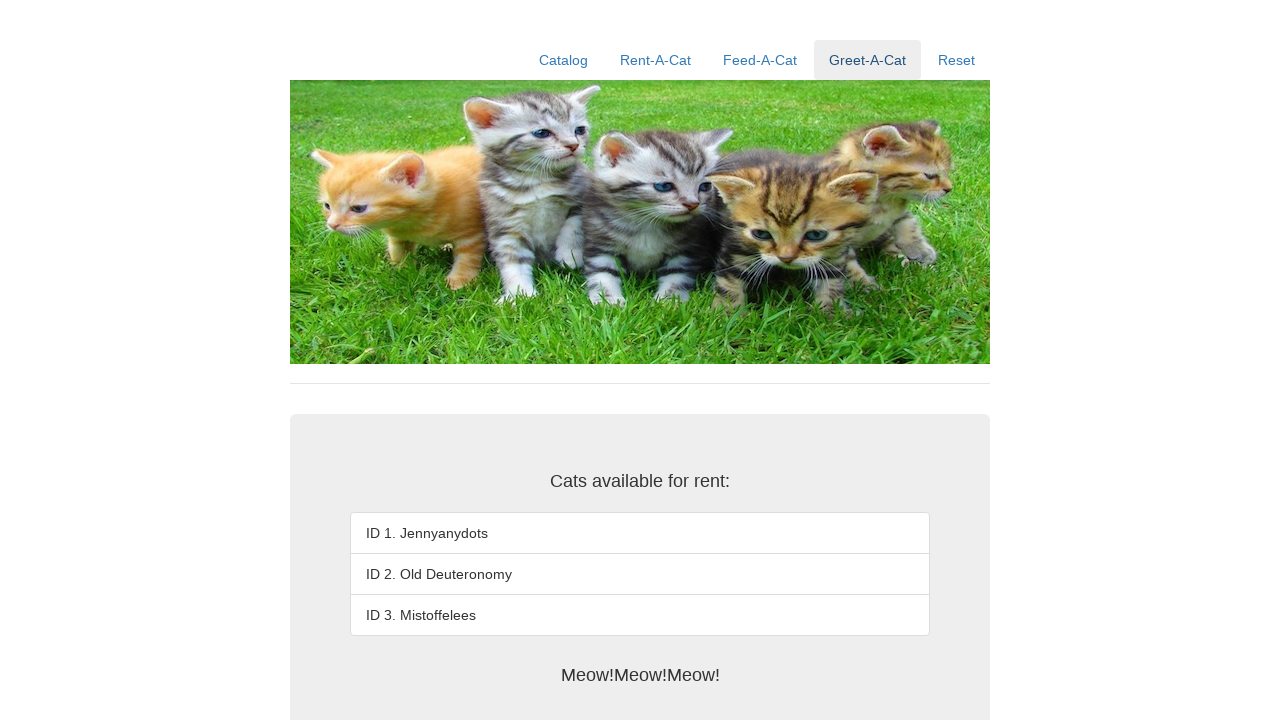